Tests checkbox handling by selecting all checkboxes on the test automation practice page

Starting URL: https://testautomationpractice.blogspot.com/

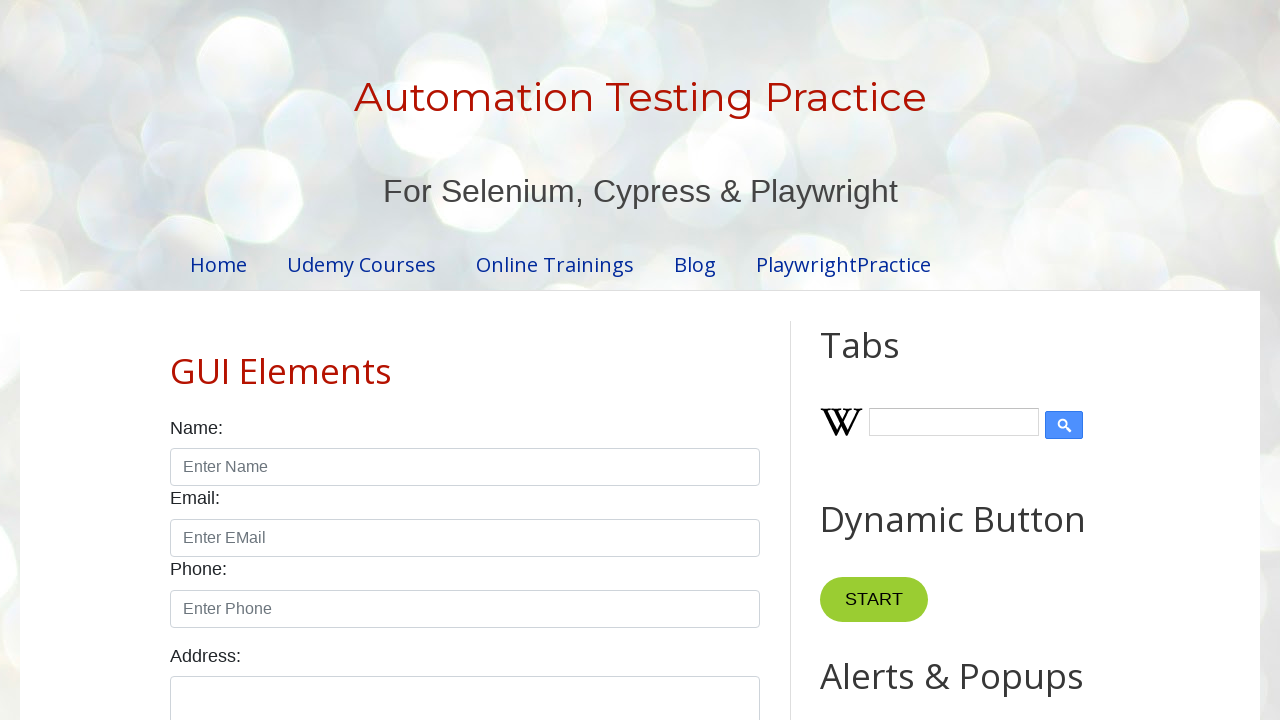

Located all checkboxes on the test automation practice page
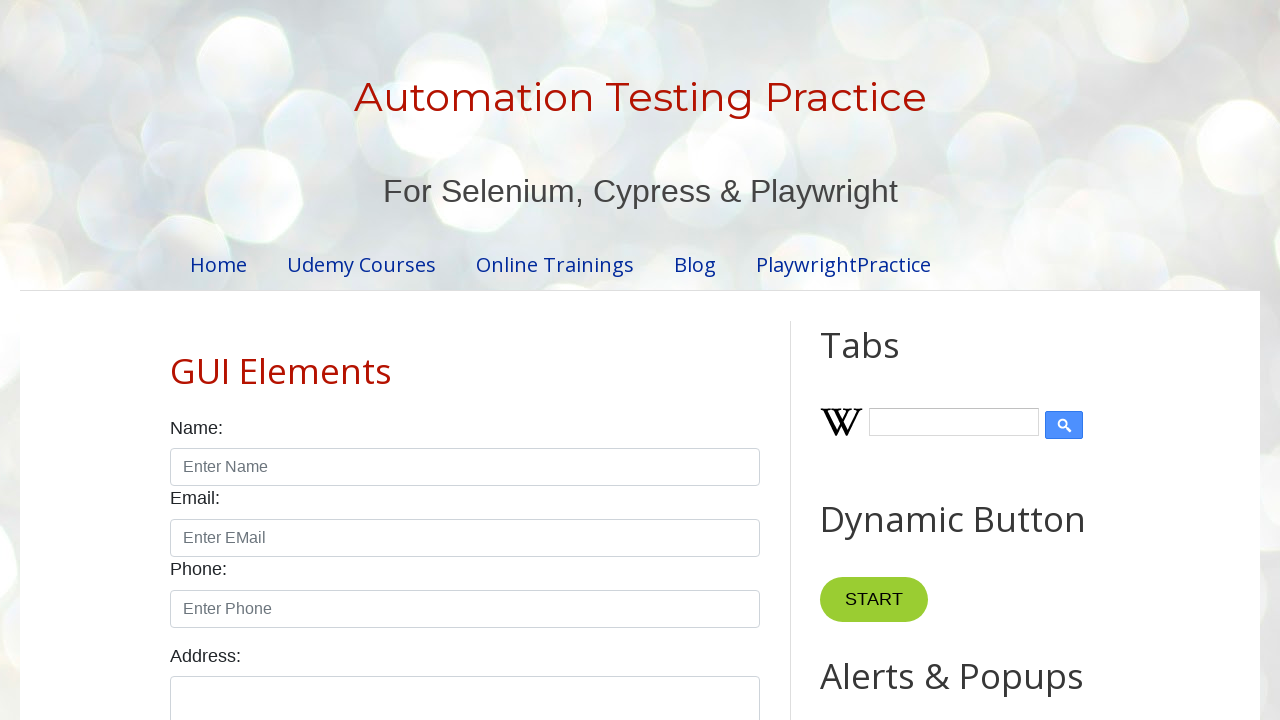

Clicked a checkbox to select it at (176, 360) on input.form-check-input[type='checkbox'] >> nth=0
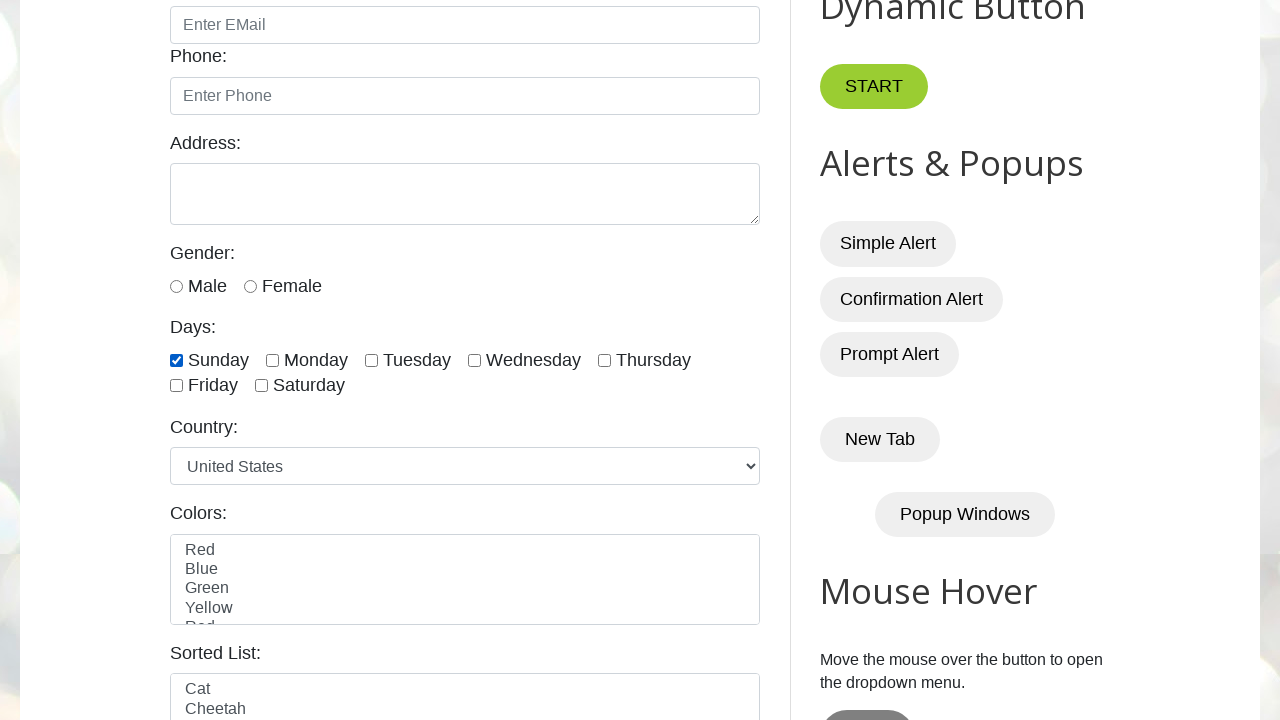

Clicked a checkbox to select it at (272, 360) on input.form-check-input[type='checkbox'] >> nth=1
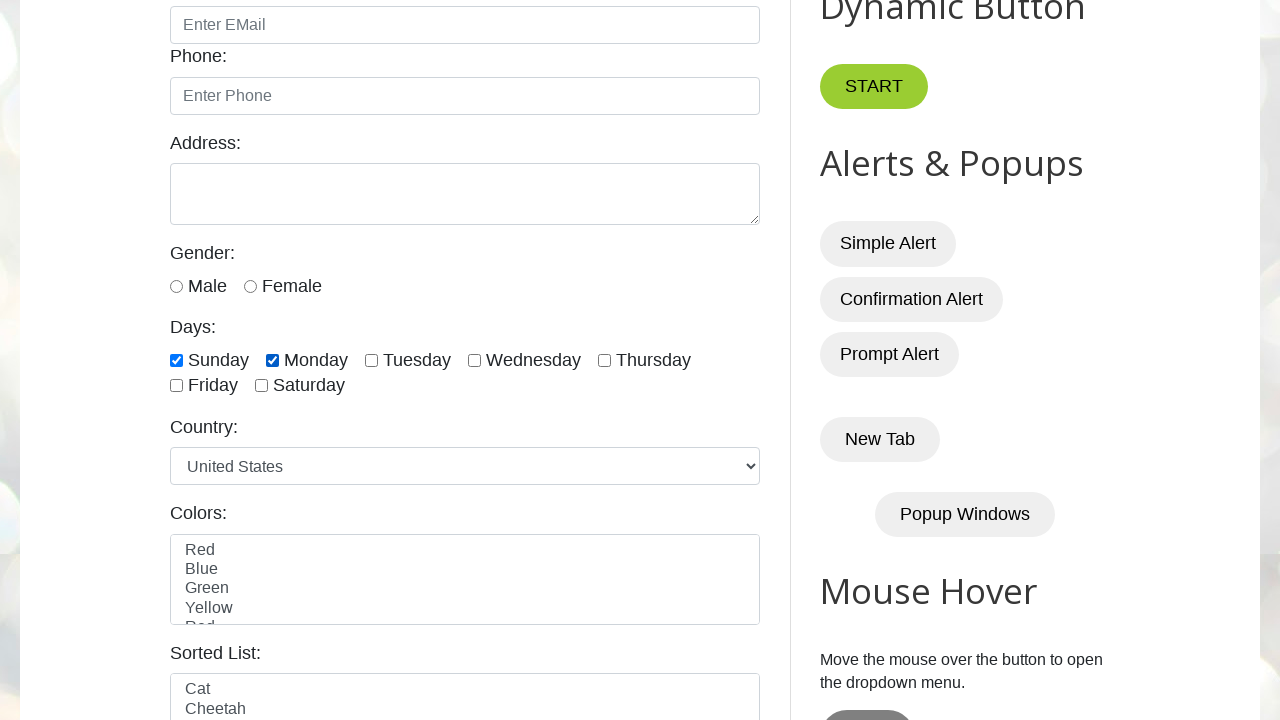

Clicked a checkbox to select it at (372, 360) on input.form-check-input[type='checkbox'] >> nth=2
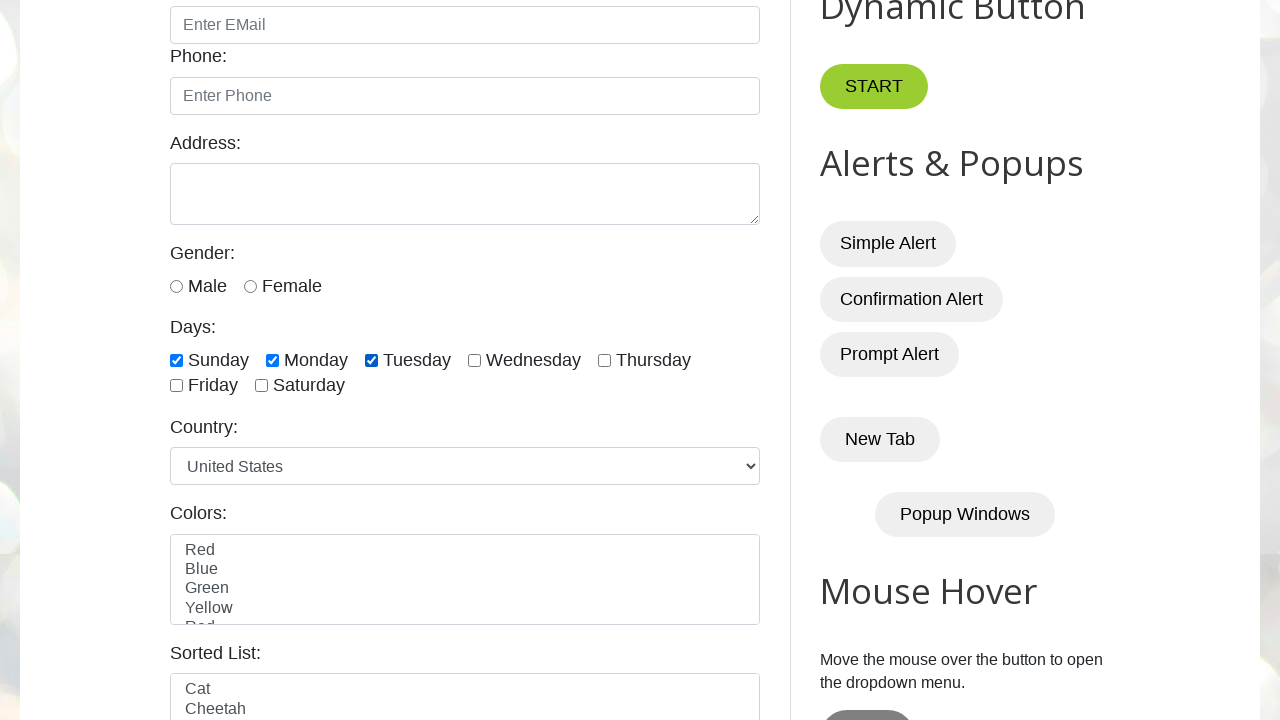

Clicked a checkbox to select it at (474, 360) on input.form-check-input[type='checkbox'] >> nth=3
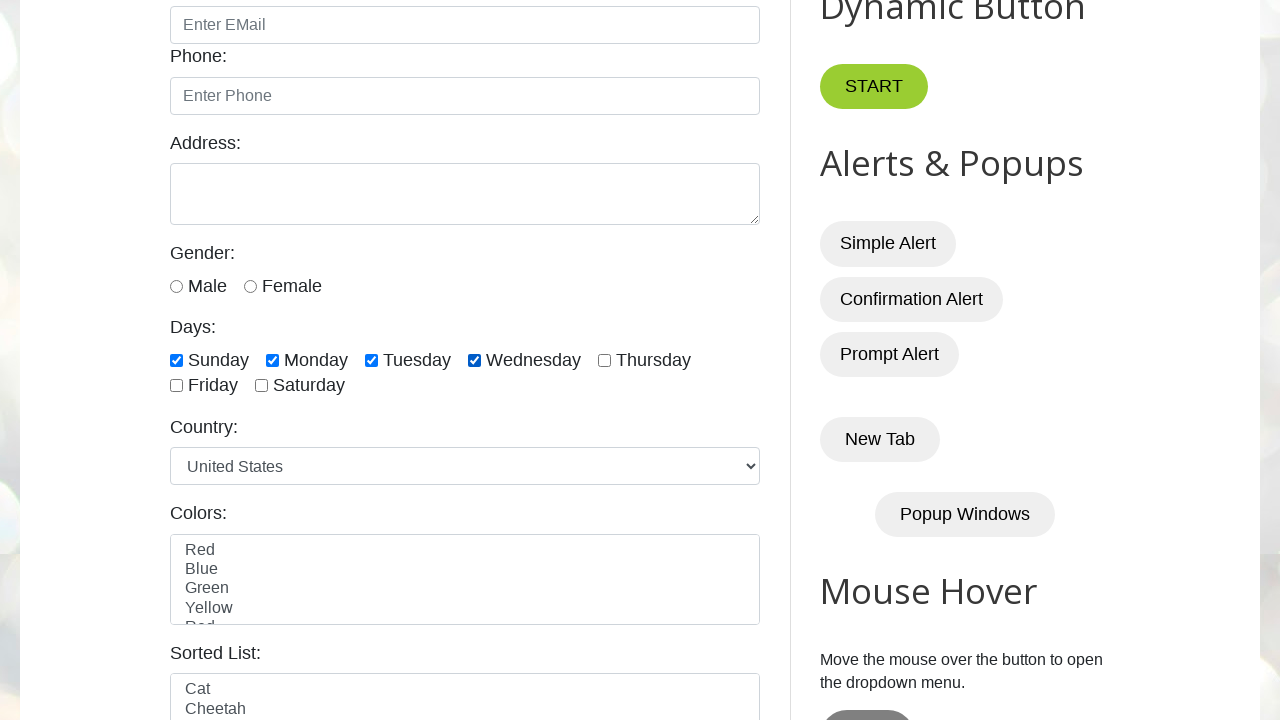

Clicked a checkbox to select it at (604, 360) on input.form-check-input[type='checkbox'] >> nth=4
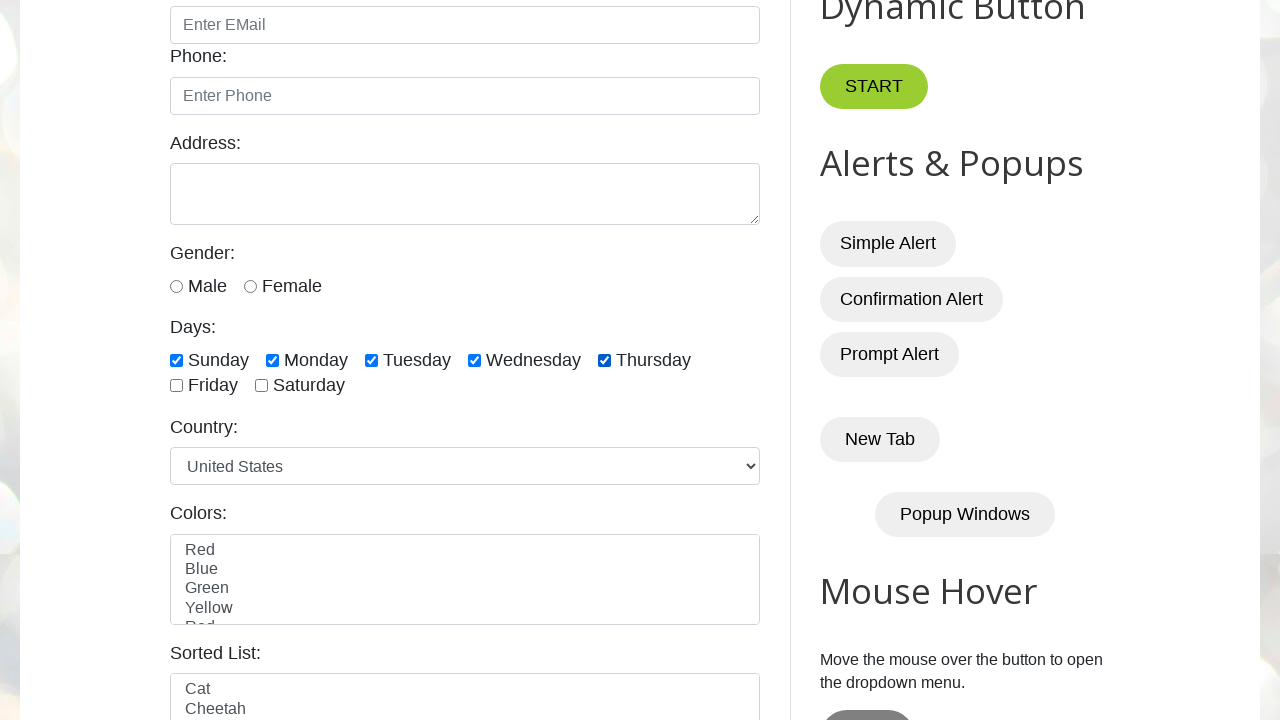

Clicked a checkbox to select it at (176, 386) on input.form-check-input[type='checkbox'] >> nth=5
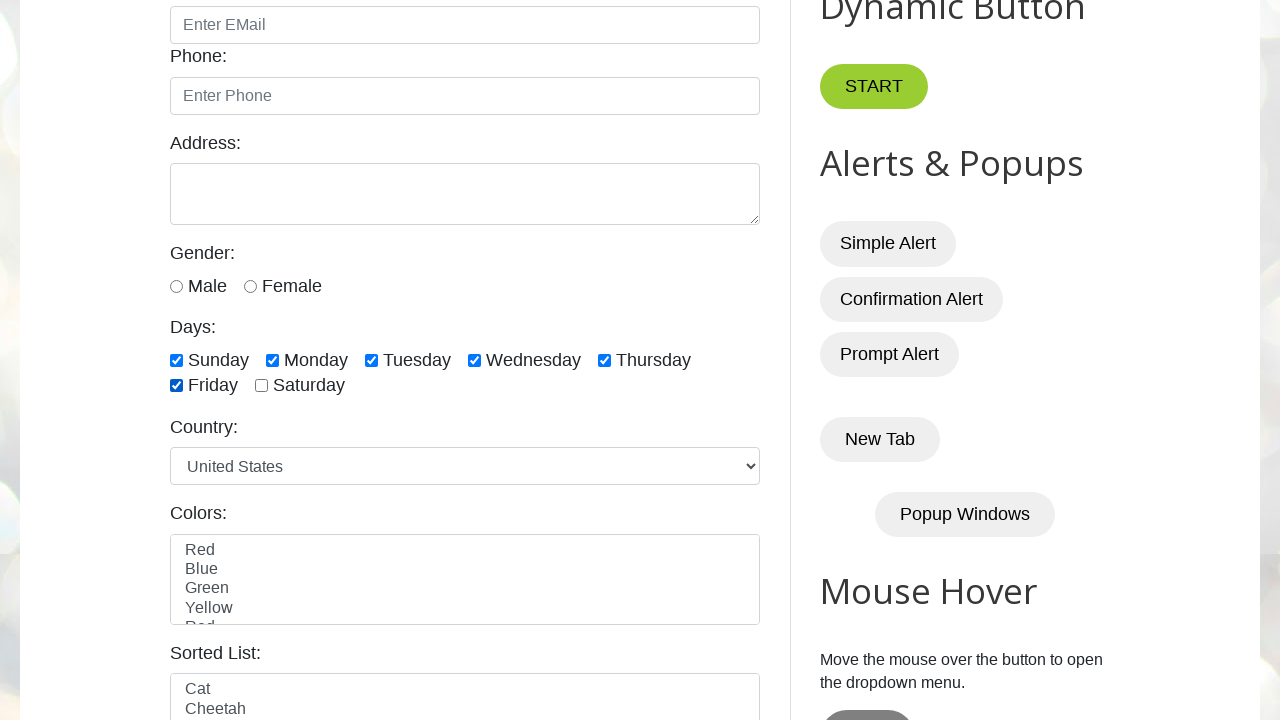

Clicked a checkbox to select it at (262, 386) on input.form-check-input[type='checkbox'] >> nth=6
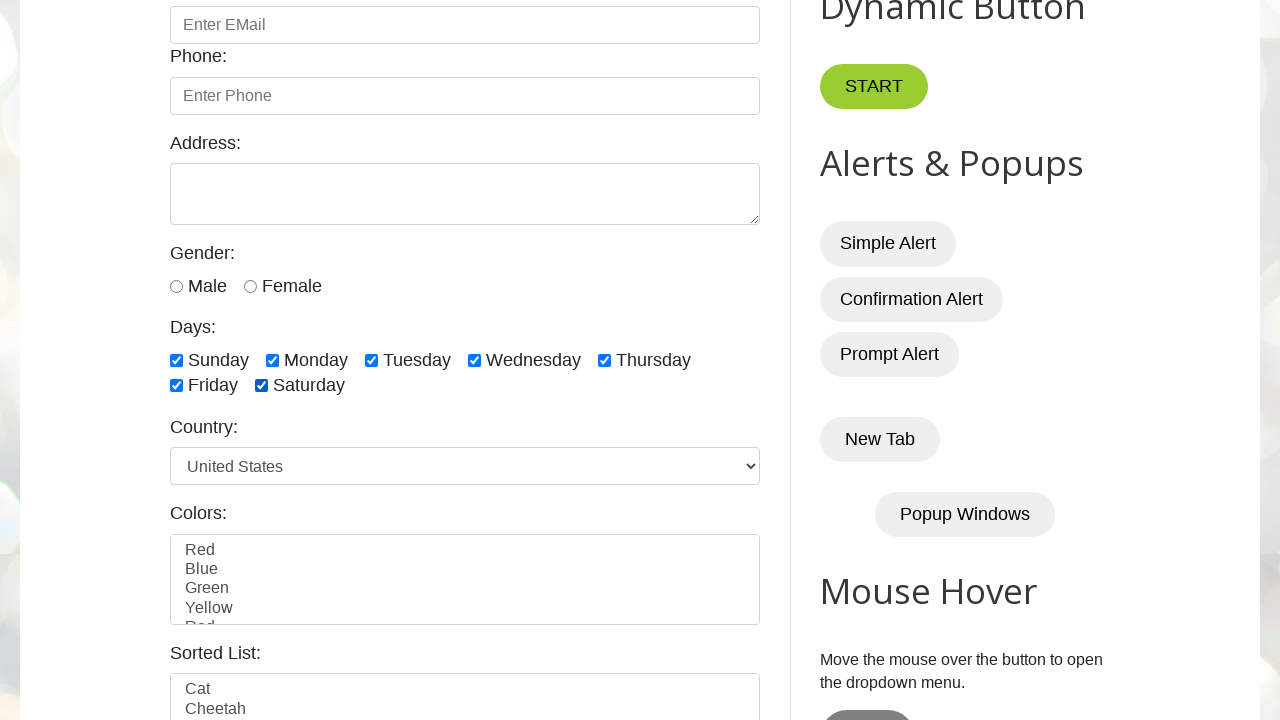

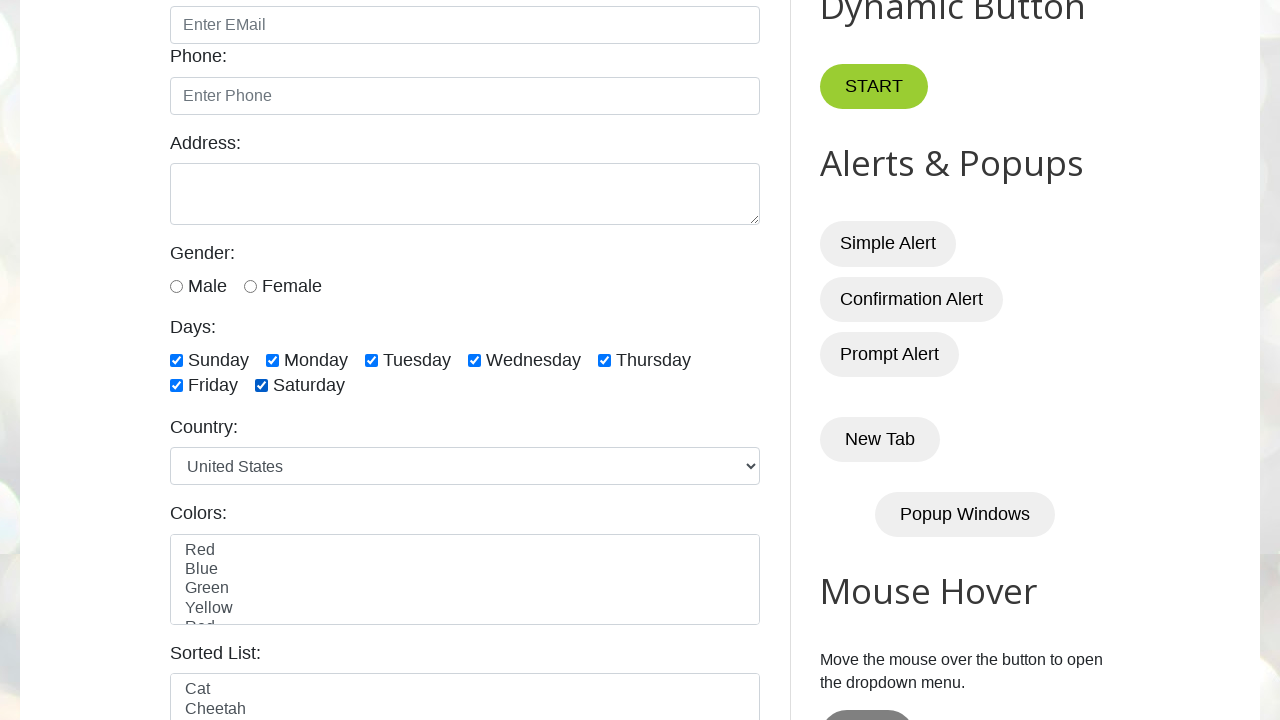